Tests that the TodoMVC app correctly displays and updates the count of todo items as new items are added to the list.

Starting URL: https://demo.playwright.dev/todomvc

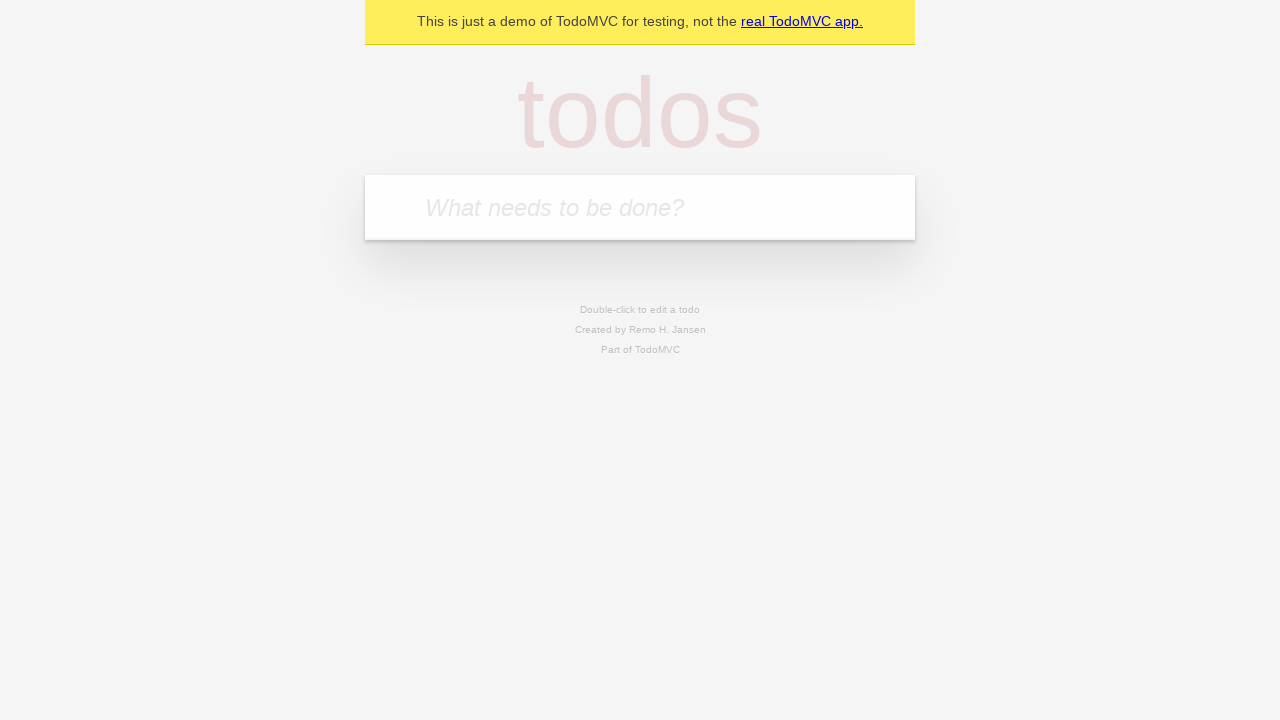

Filled new todo input with 'Buy groceries' on .new-todo
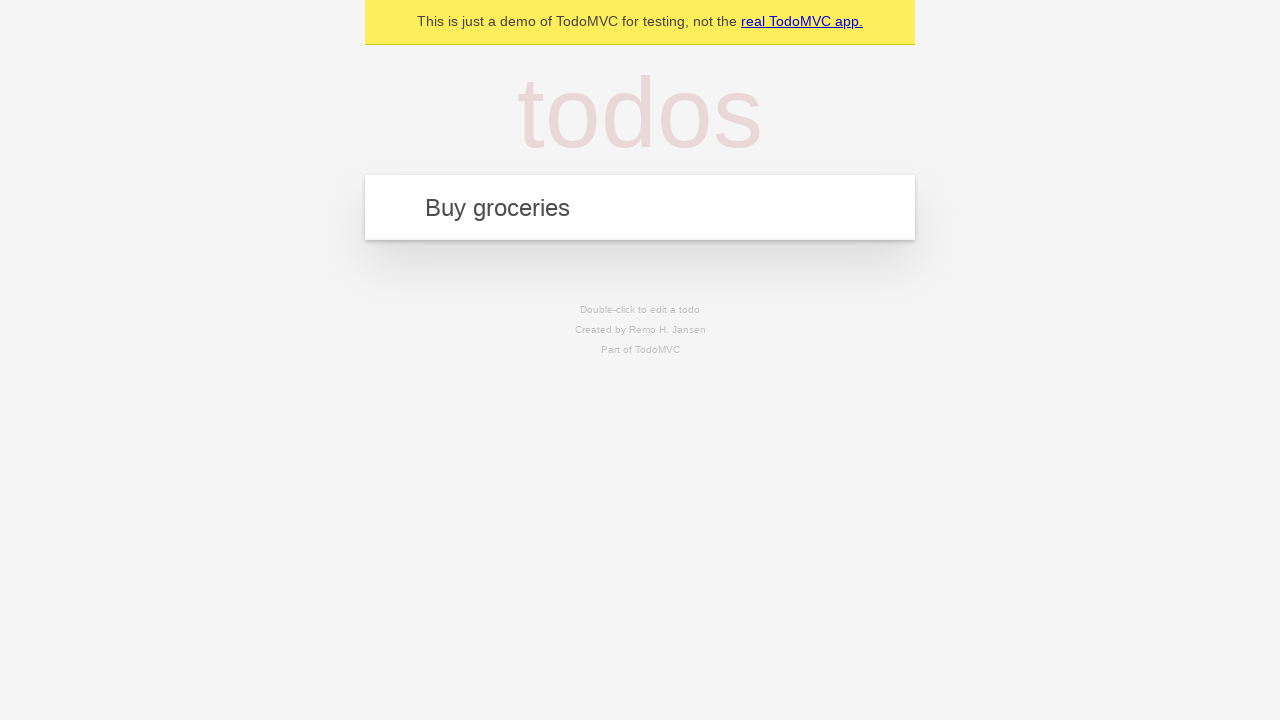

Pressed Enter to add first todo item on .new-todo
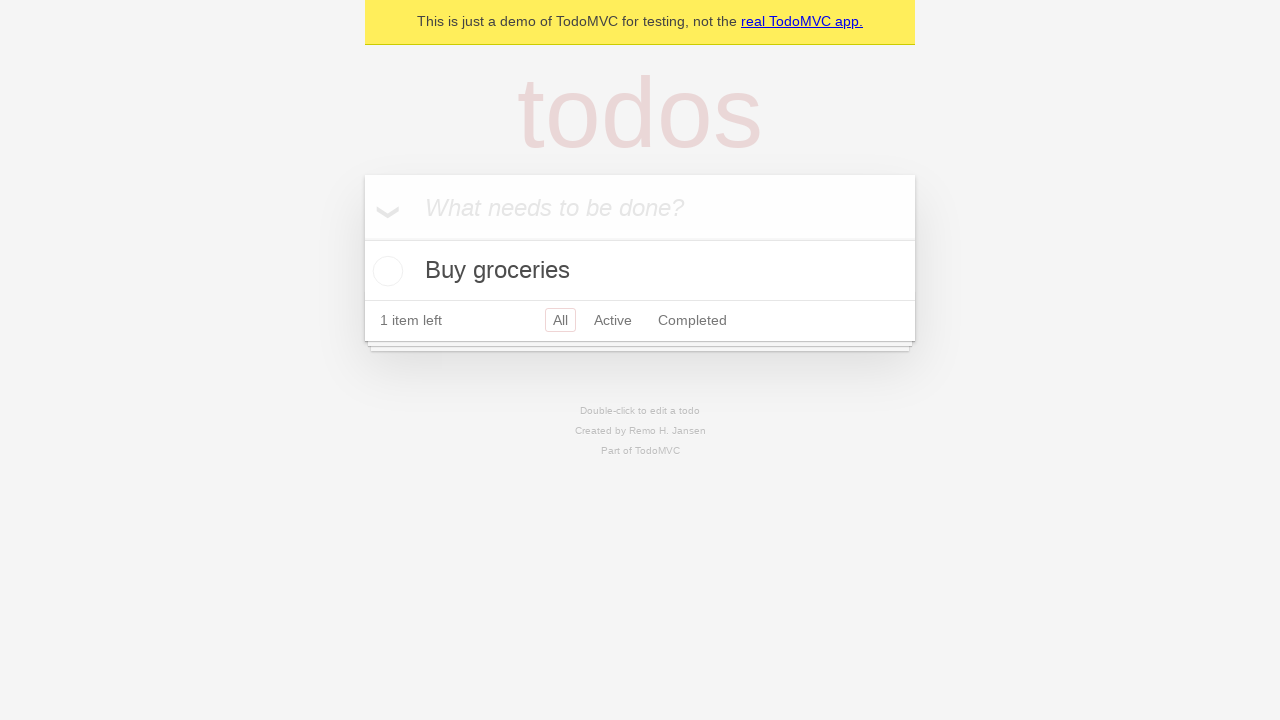

Verified todo count displays '1' item
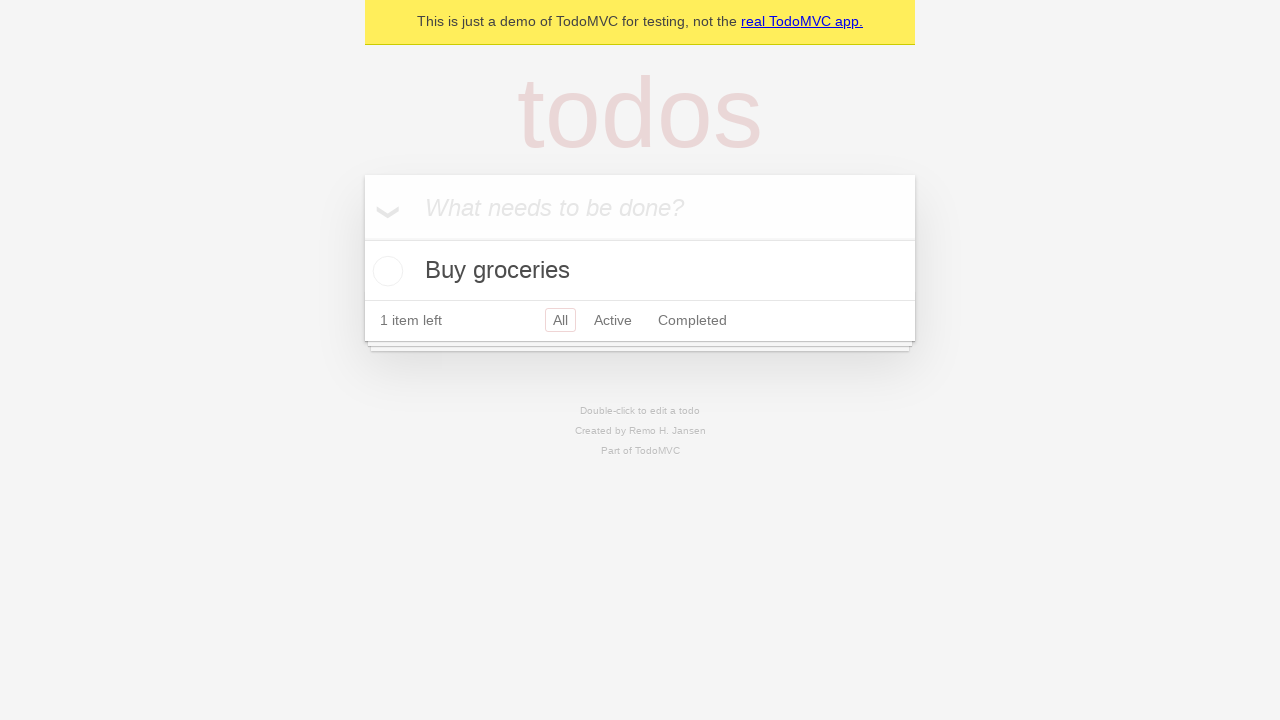

Filled new todo input with 'Walk the dog' on .new-todo
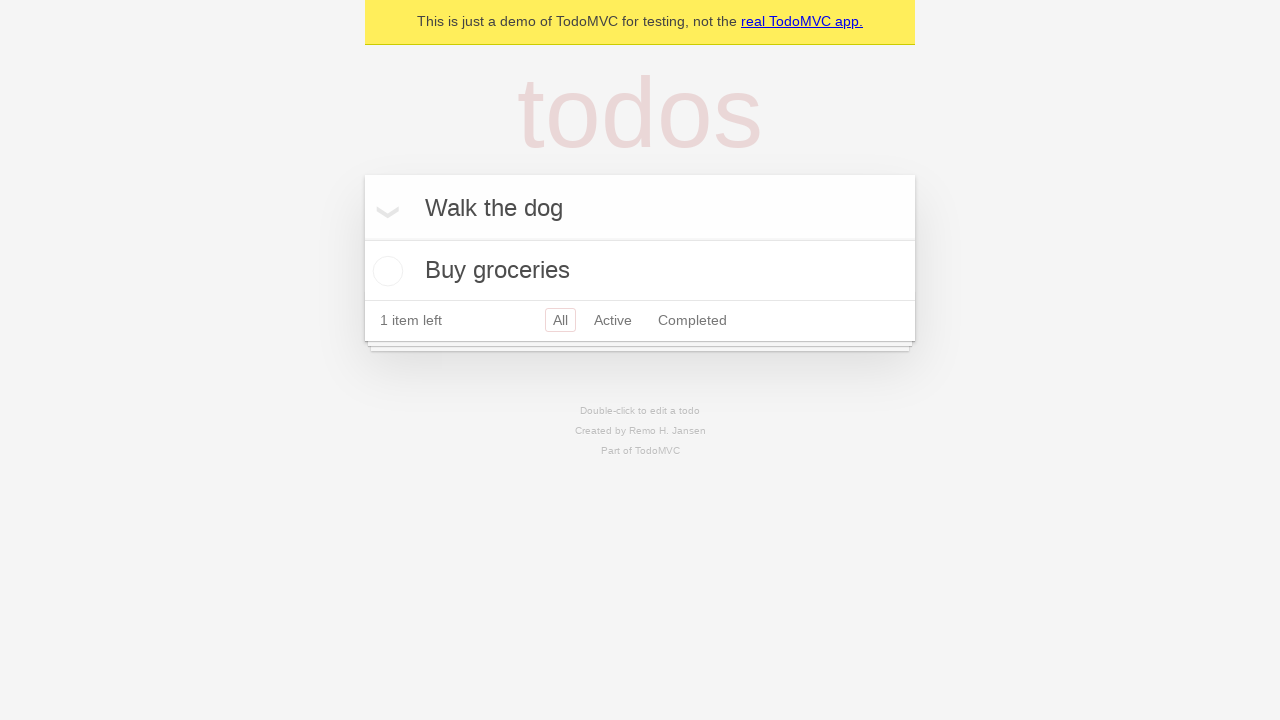

Pressed Enter to add second todo item on .new-todo
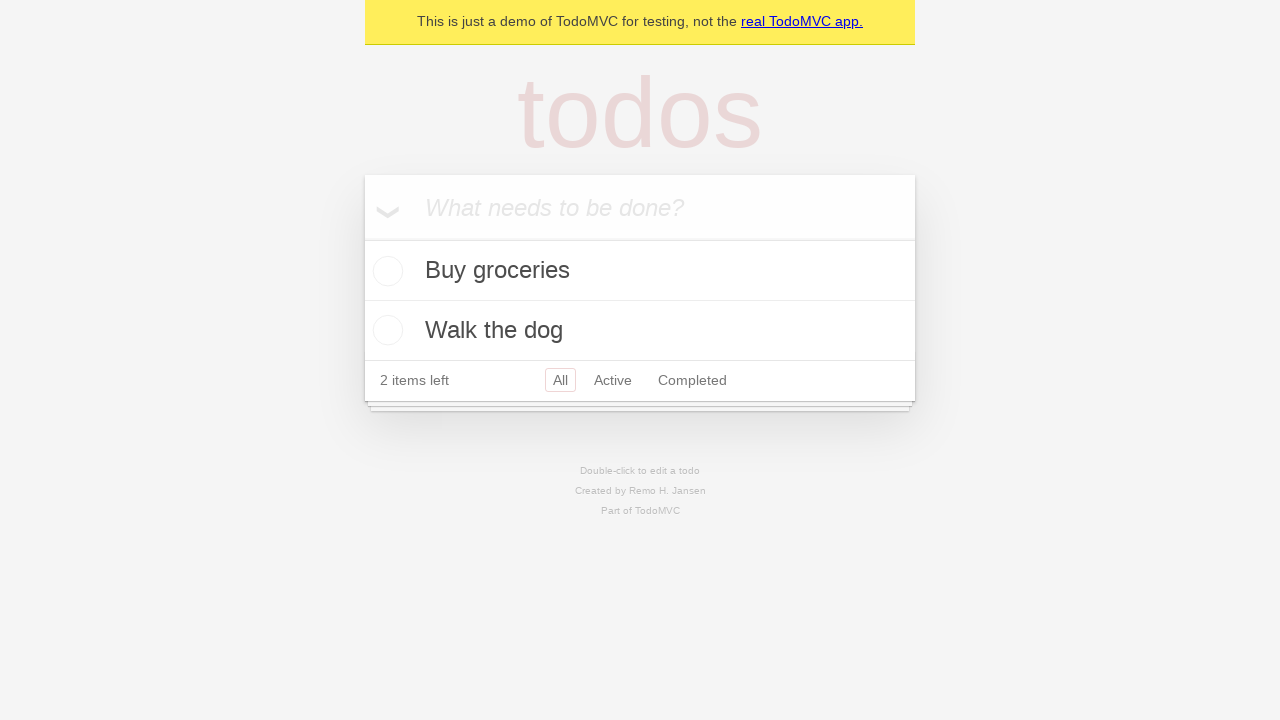

Verified todo count displays '2' items
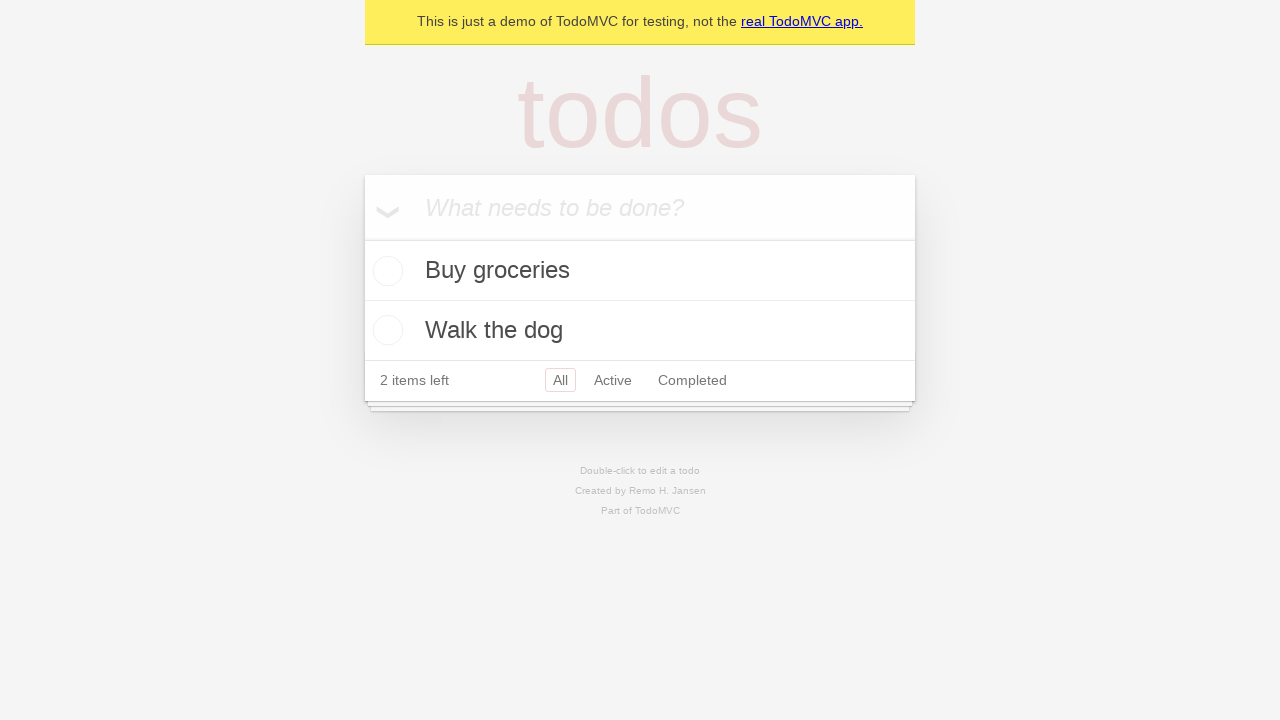

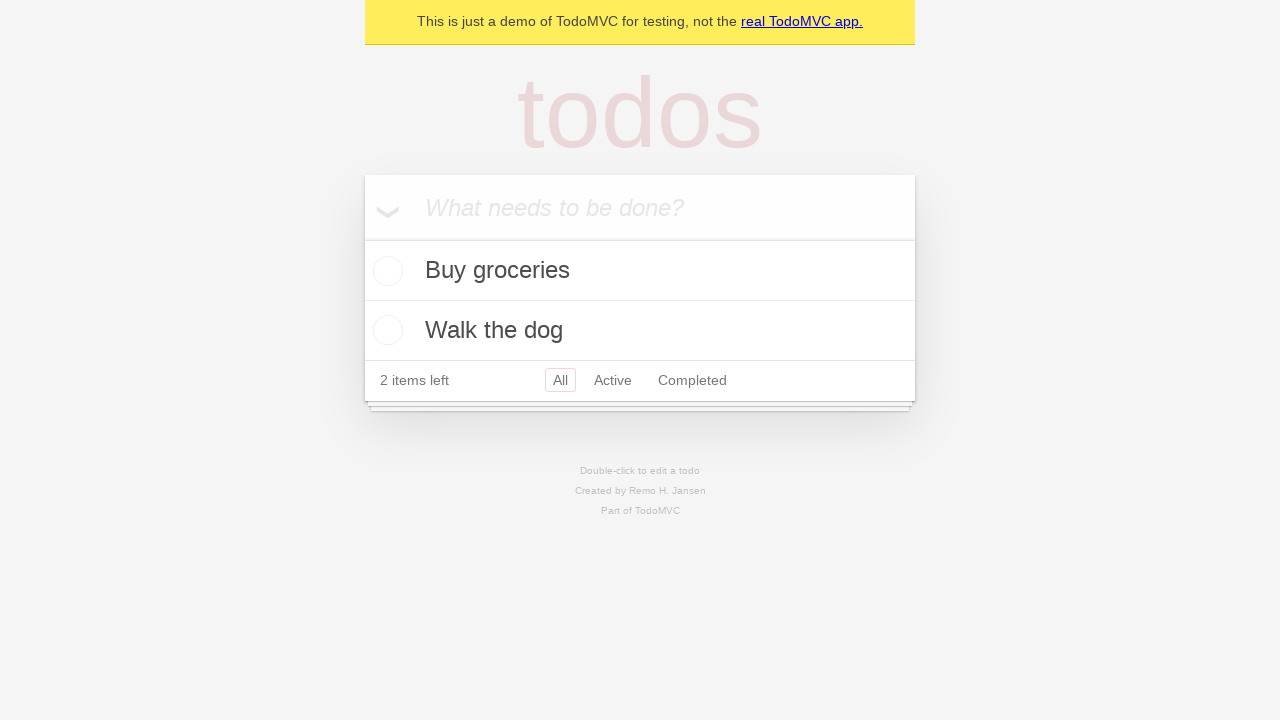